Navigates to an ESPN Cricinfo page for a 2011 Cricket World Cup match and maximizes the browser window

Starting URL: http://www.espncricinfo.com/icc_cricket_worldcup2011/engine/match/473326.html

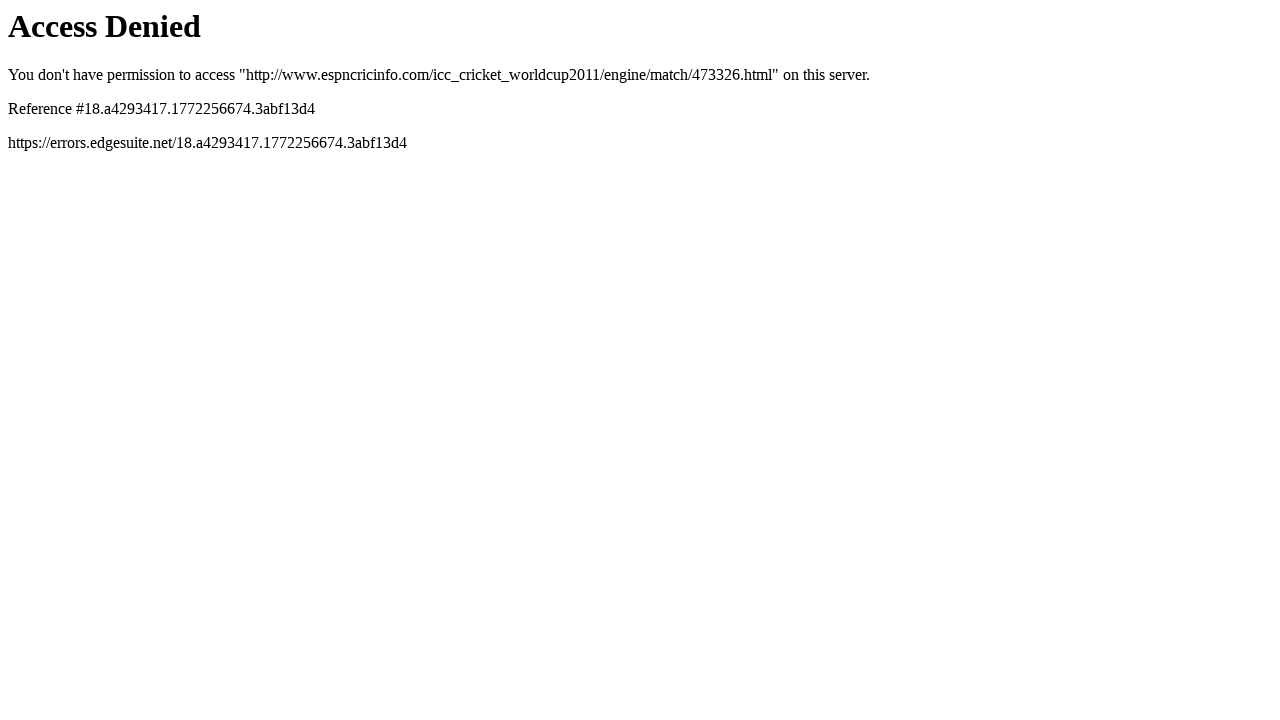

Set viewport to 1920x1080 (maximized window size)
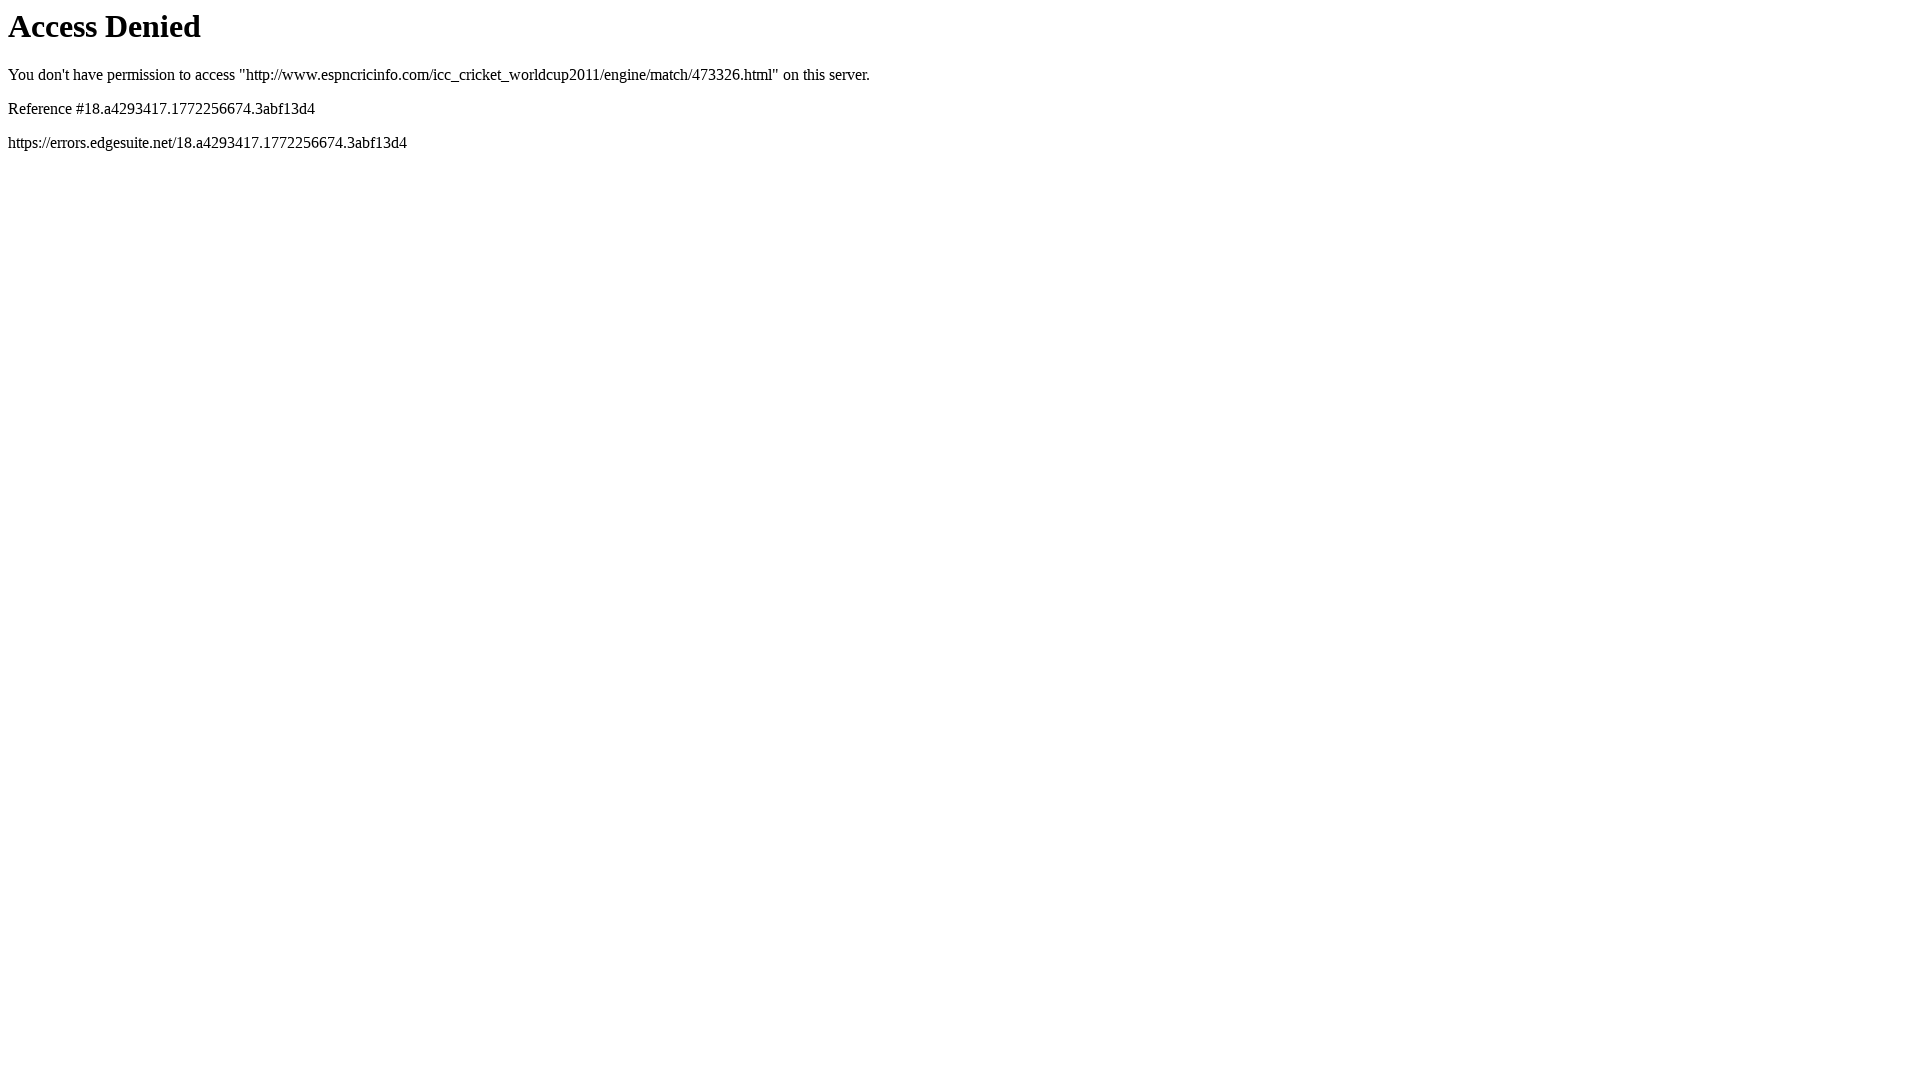

Waited for page DOM content to load
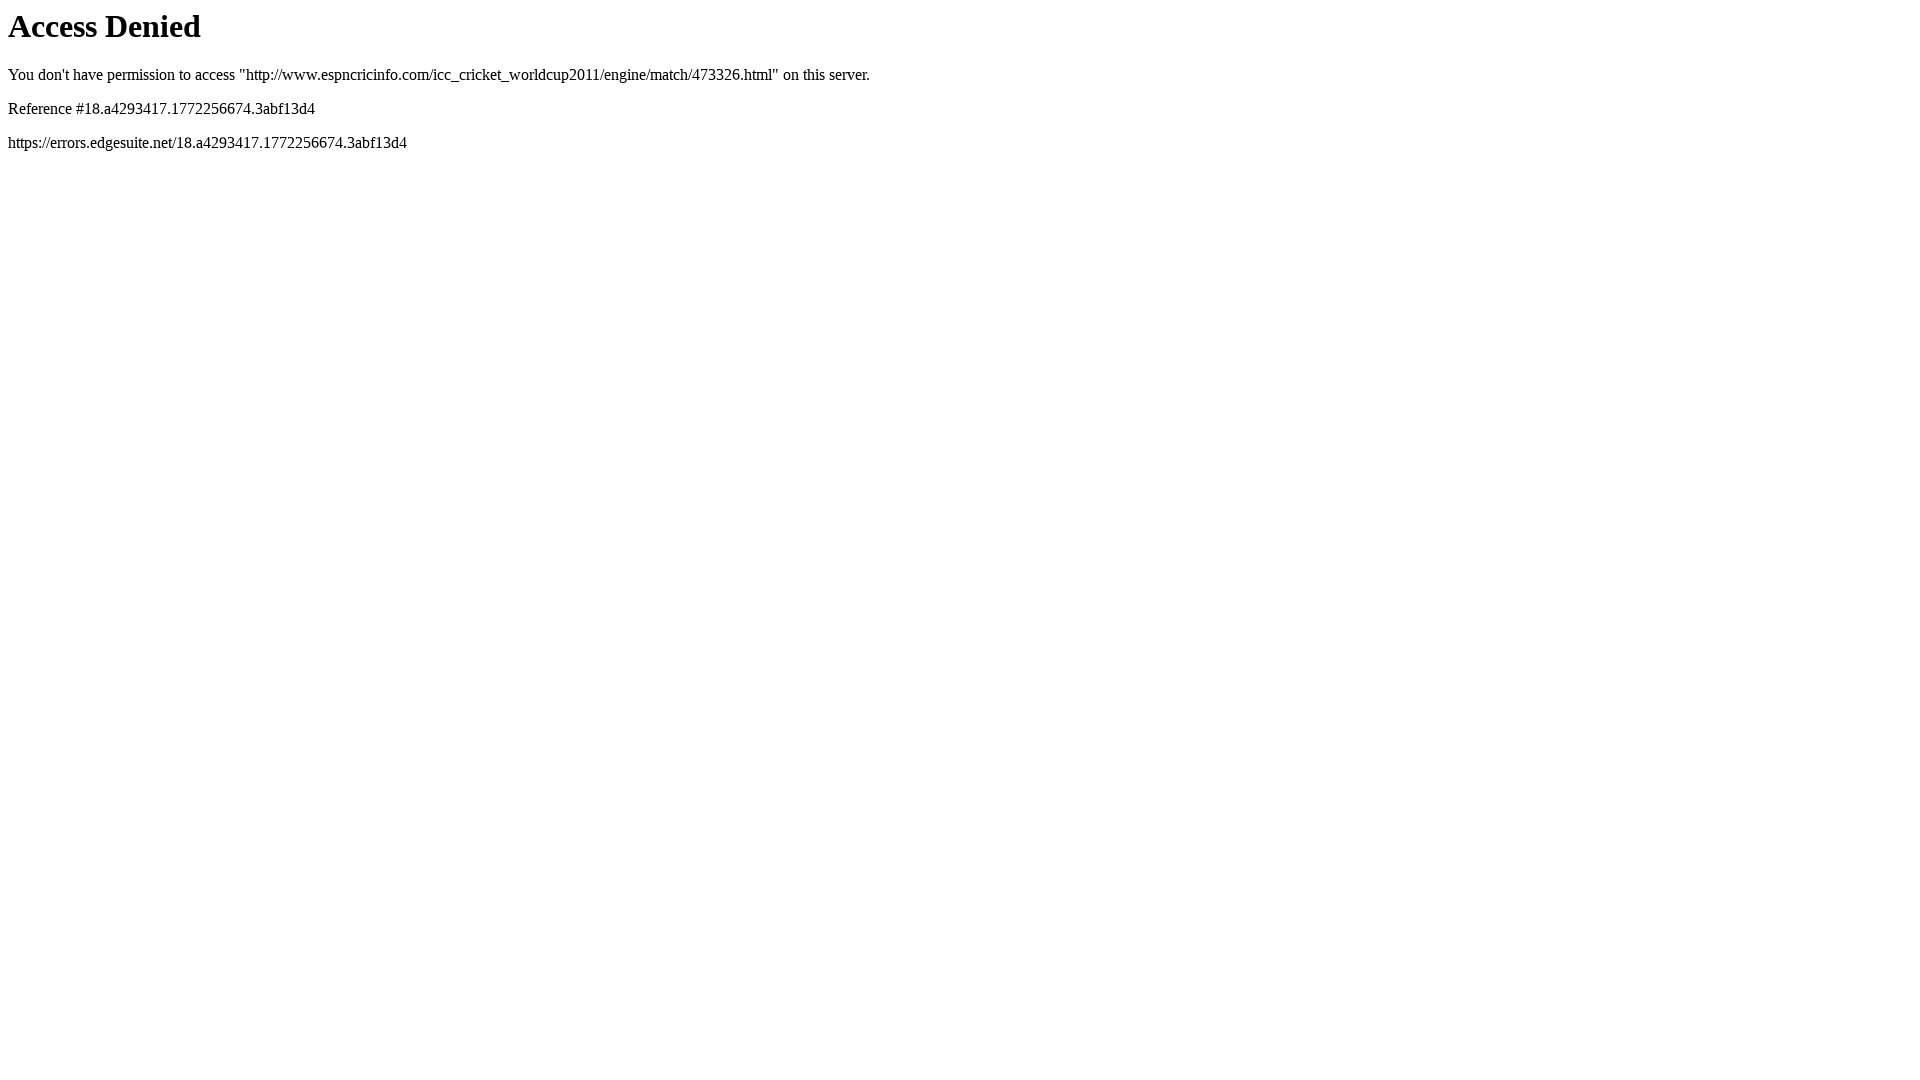

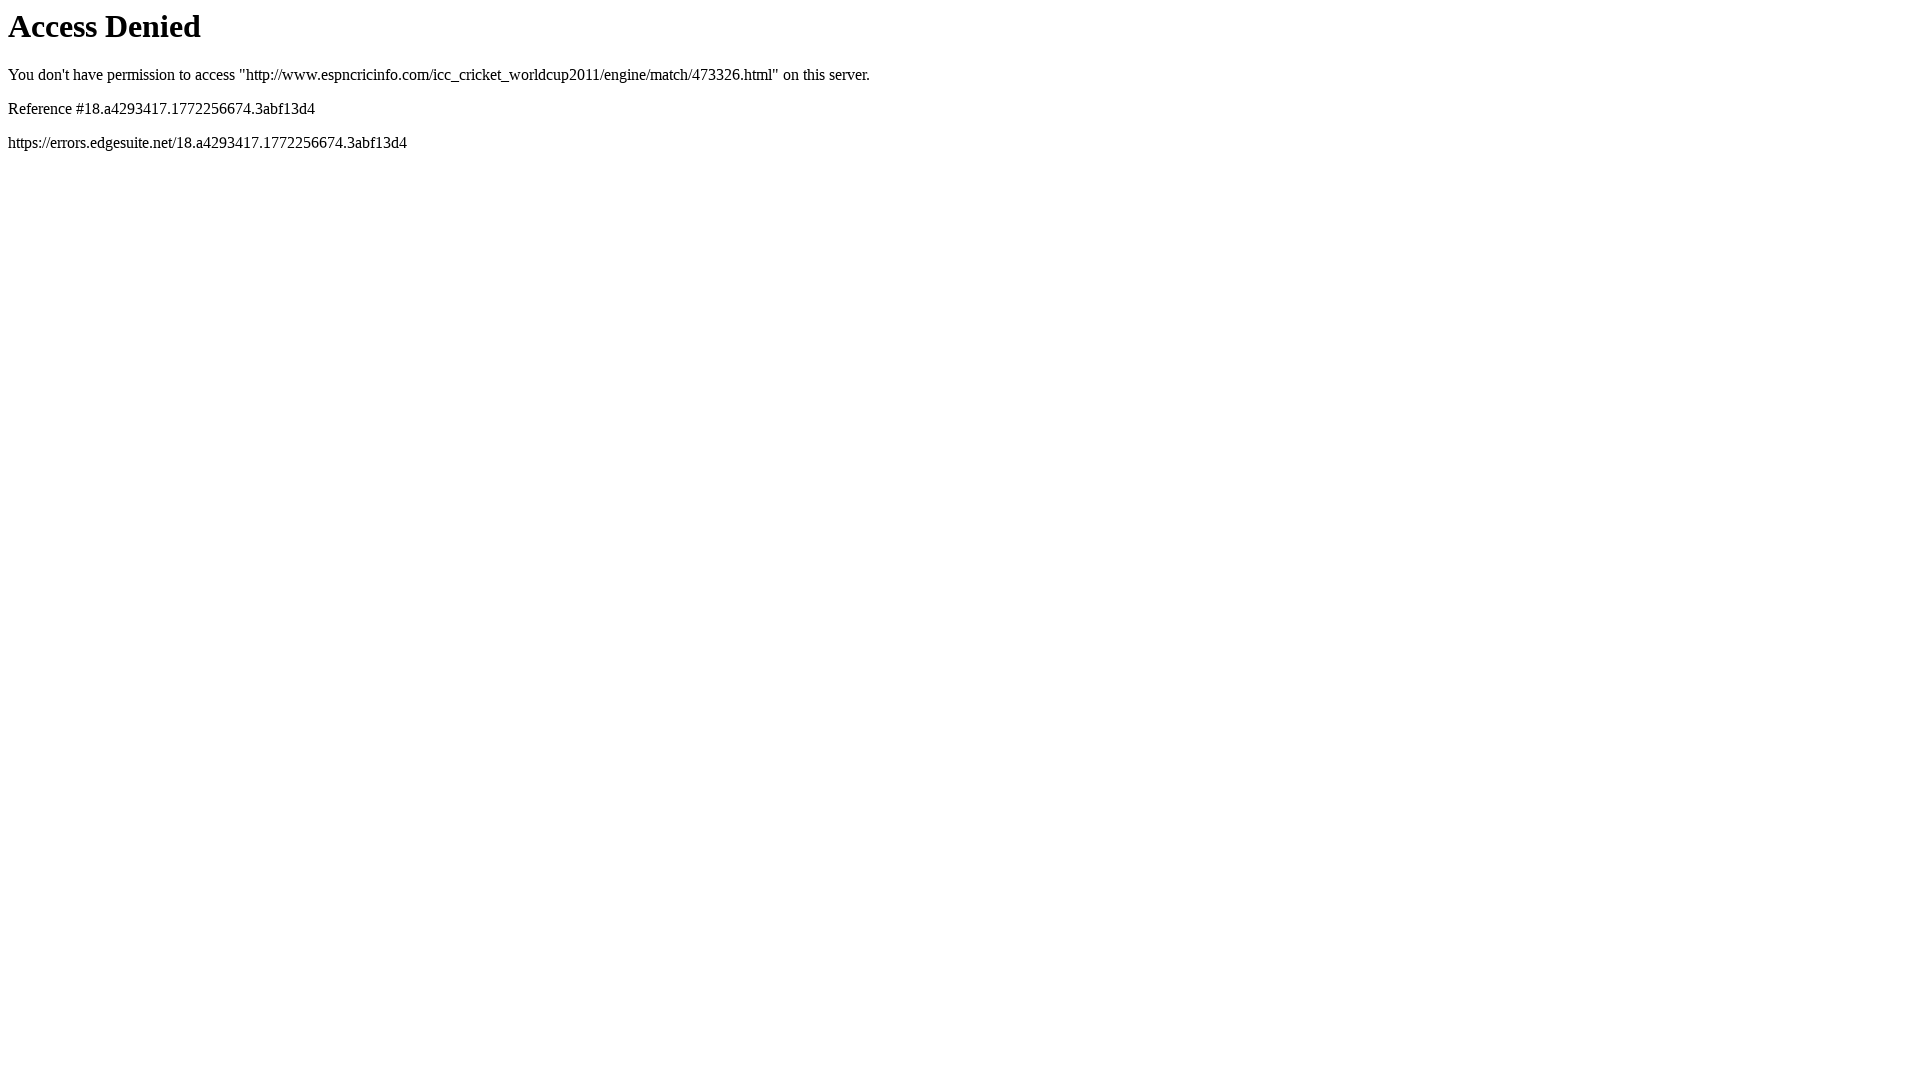